Navigates to Monitors category, selects Apple monitor 24, and adds it to cart

Starting URL: https://www.demoblaze.com/index.html

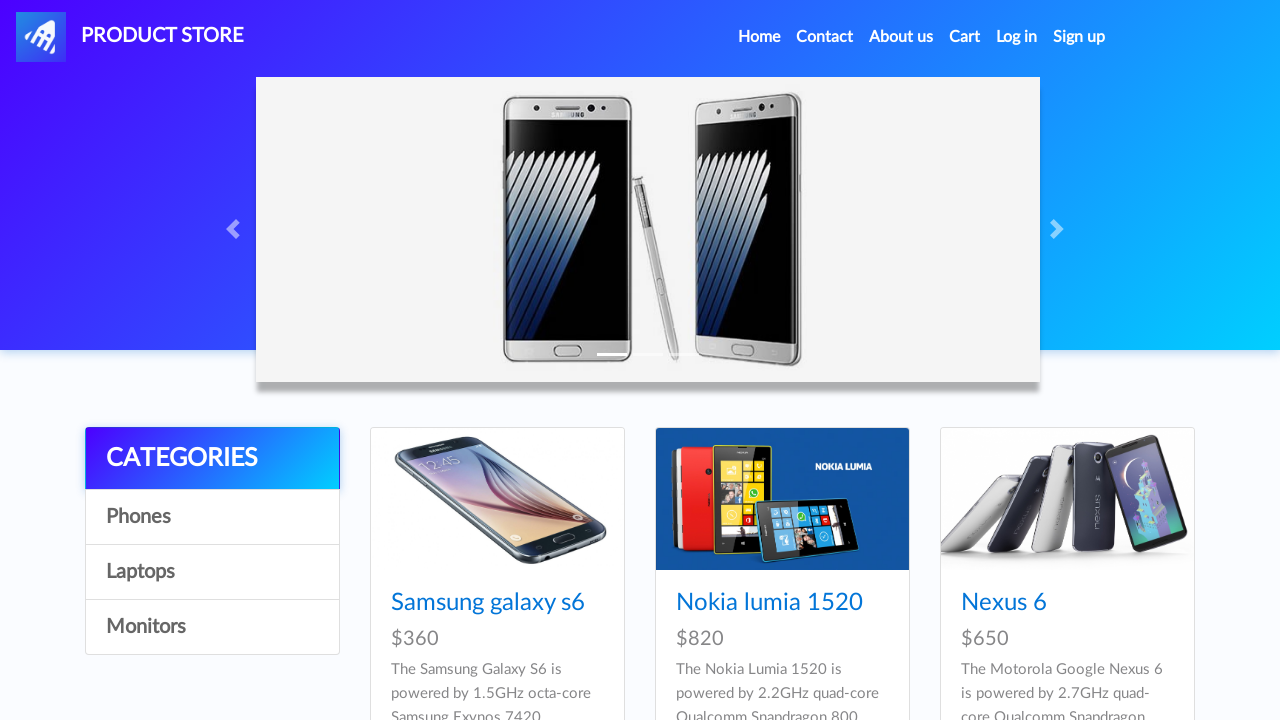

Clicked on Monitors category at (212, 627) on xpath=//div[@class='list-group']//a[.='Monitors']
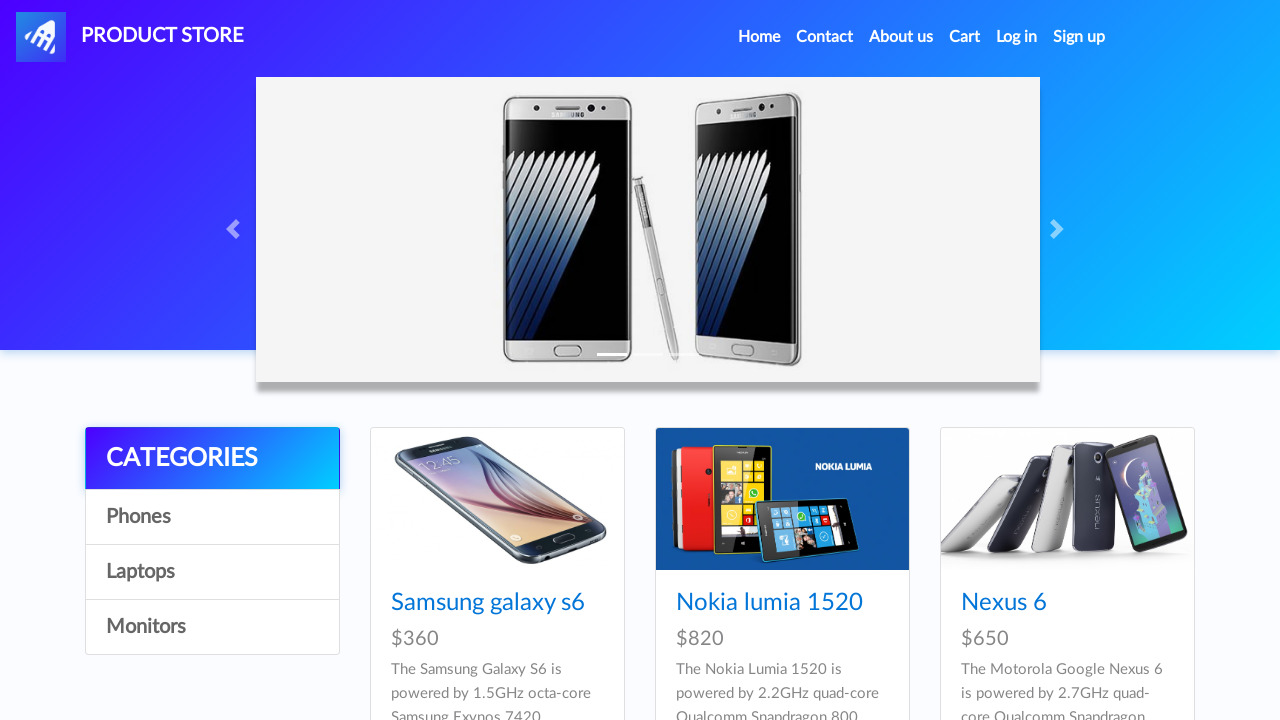

Waited for Monitors category to load
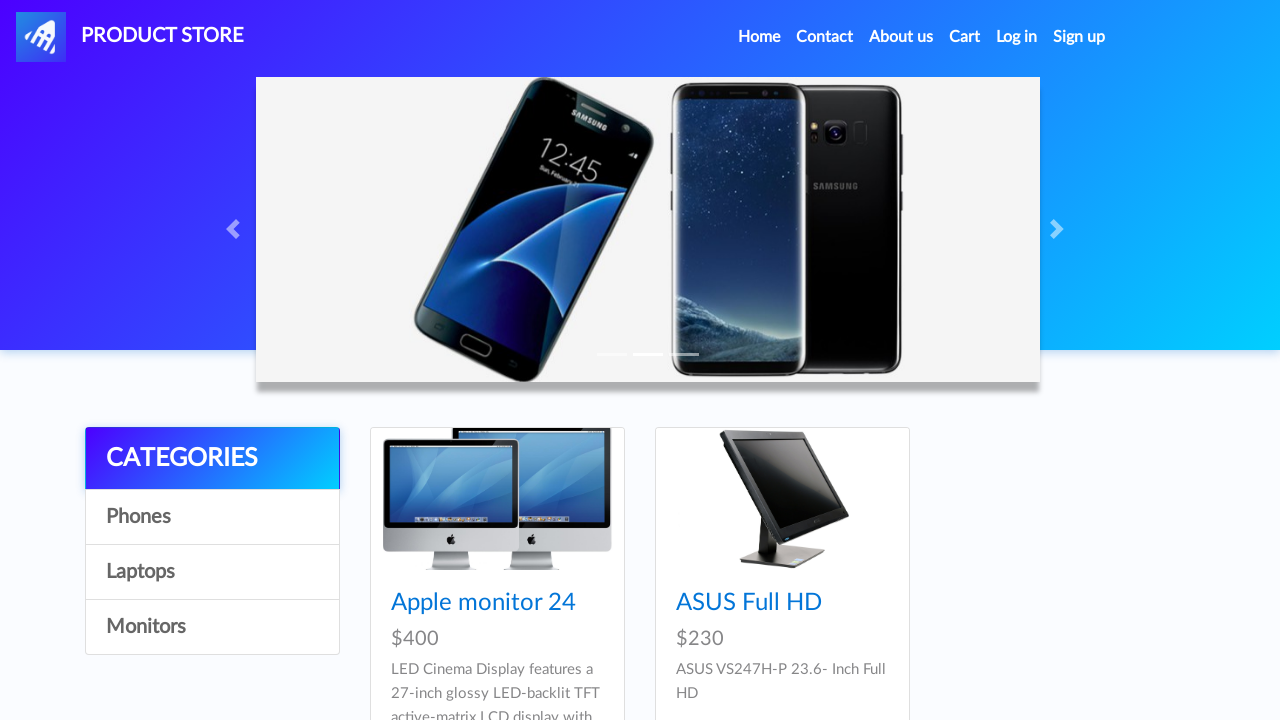

Clicked on Apple monitor 24 product at (484, 603) on text=Apple monitor 24
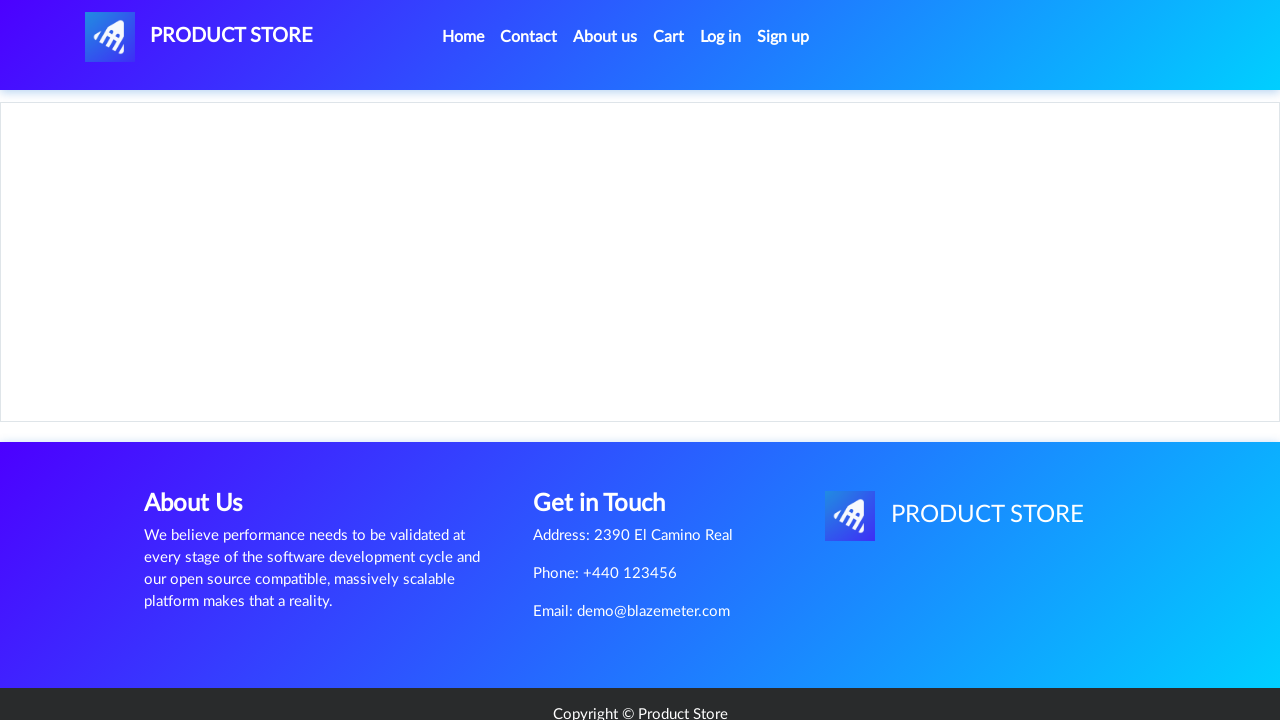

Waited for product details to load
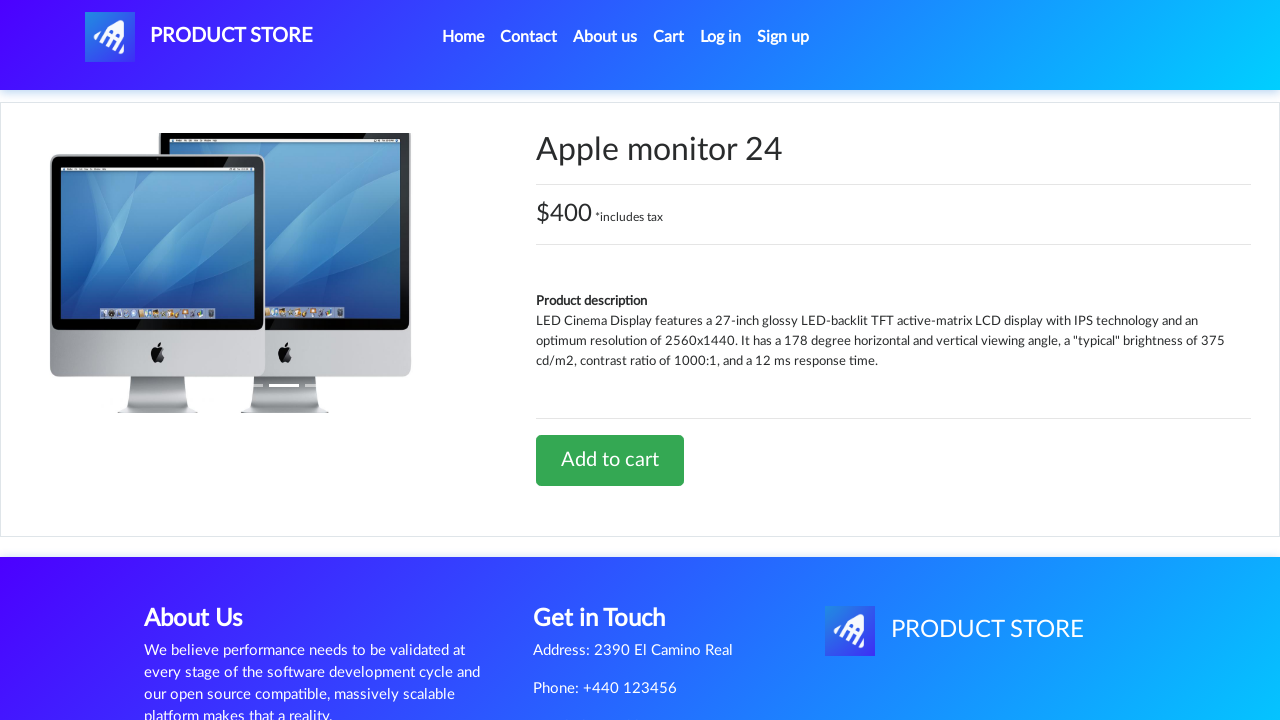

Clicked Add to cart button at (610, 460) on text=Add to cart
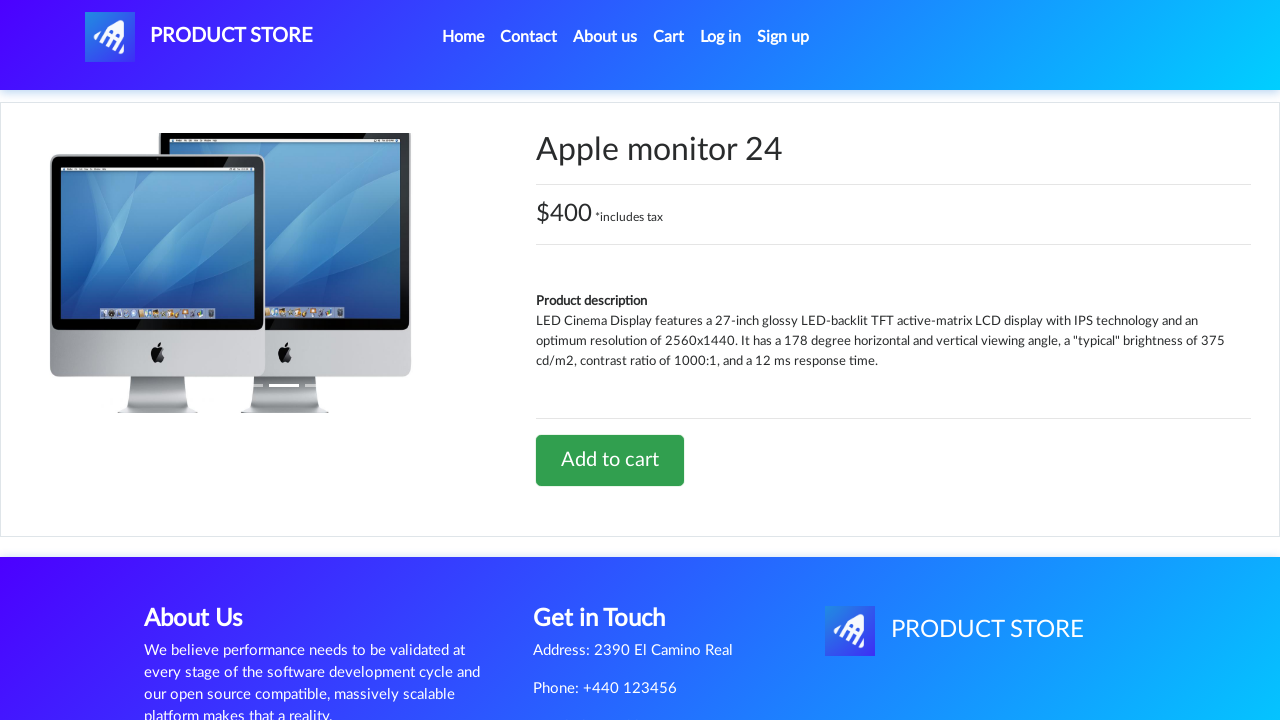

Waited for confirmation dialog
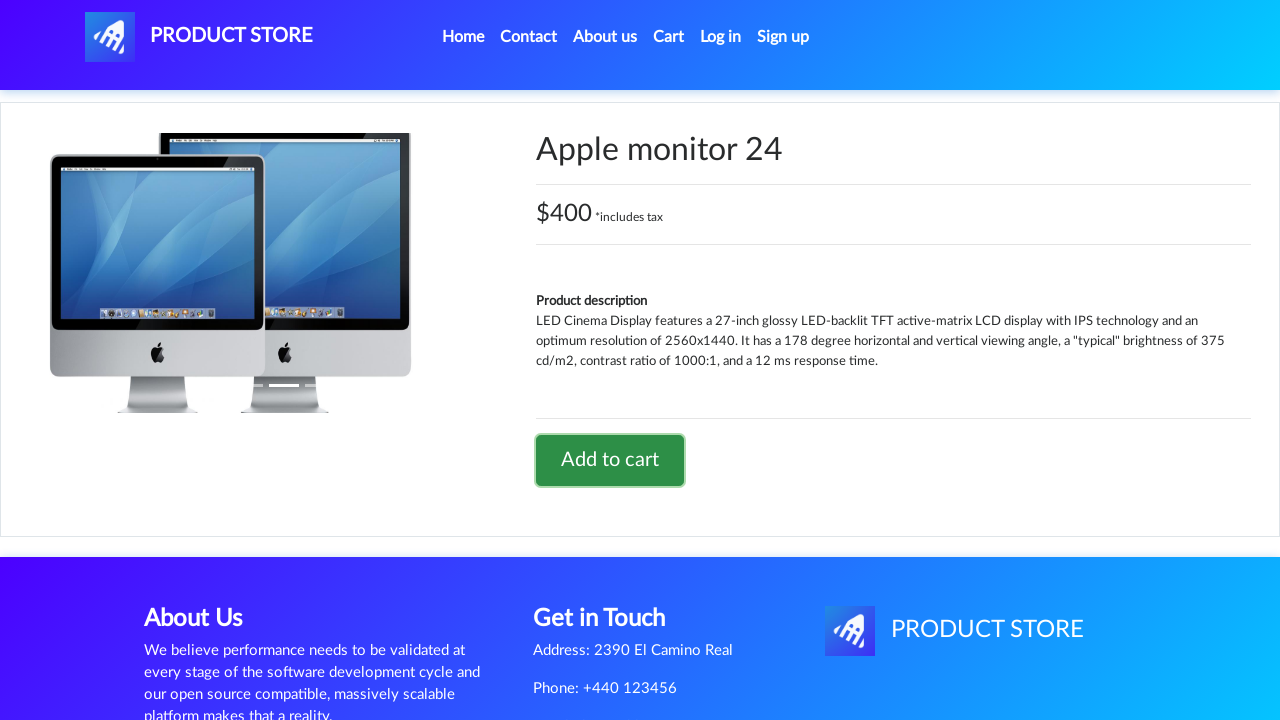

Accepted alert dialog confirming item added to cart
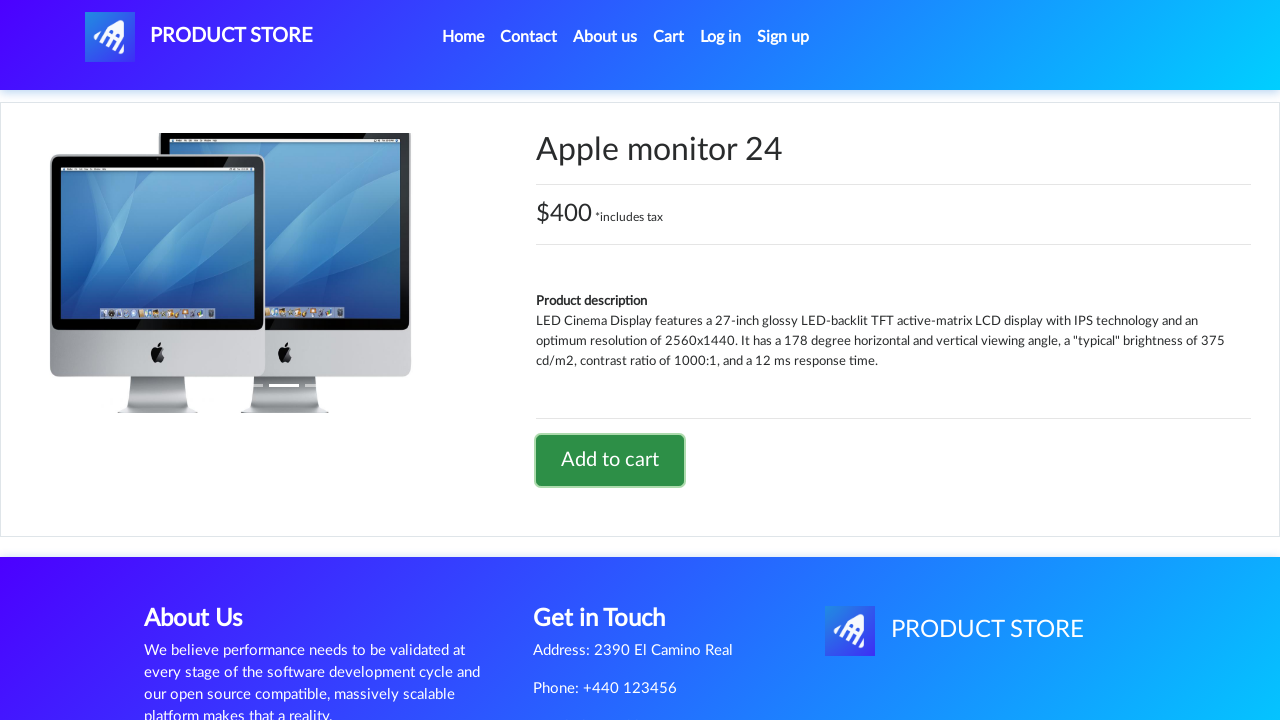

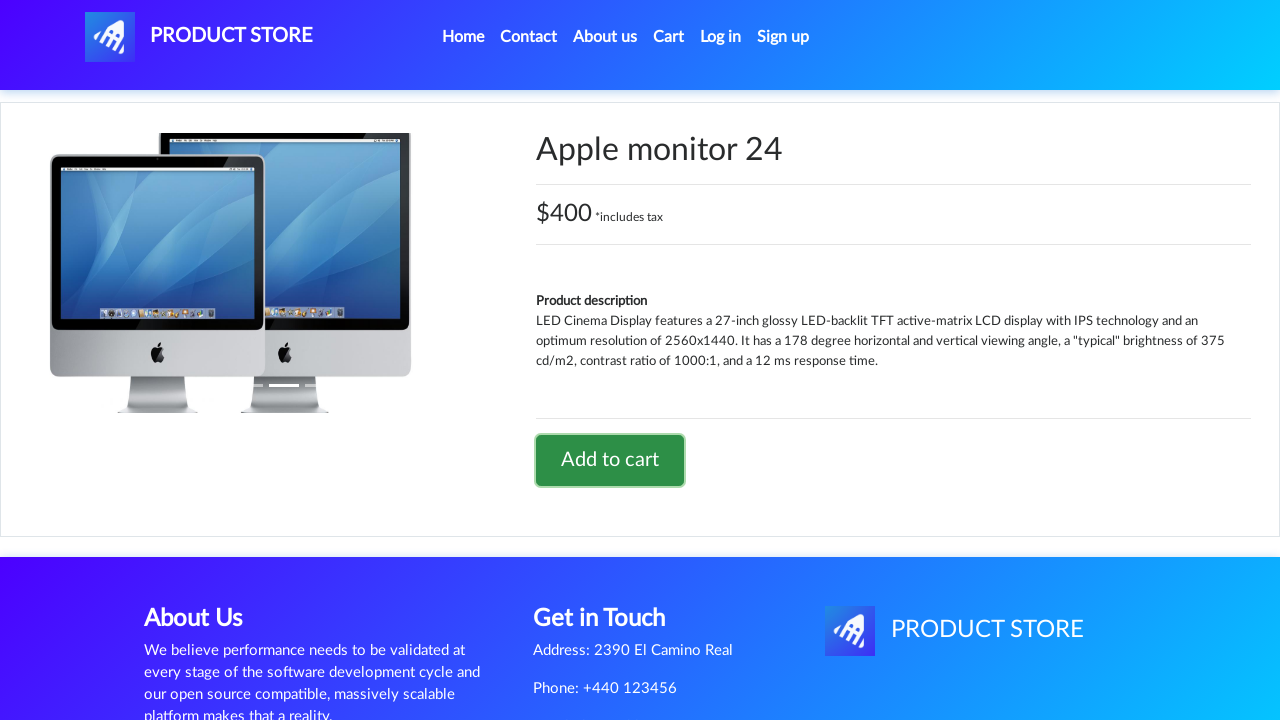